Verifies that the YouTube logo icon is visible on the page

Starting URL: https://www.youtube.com

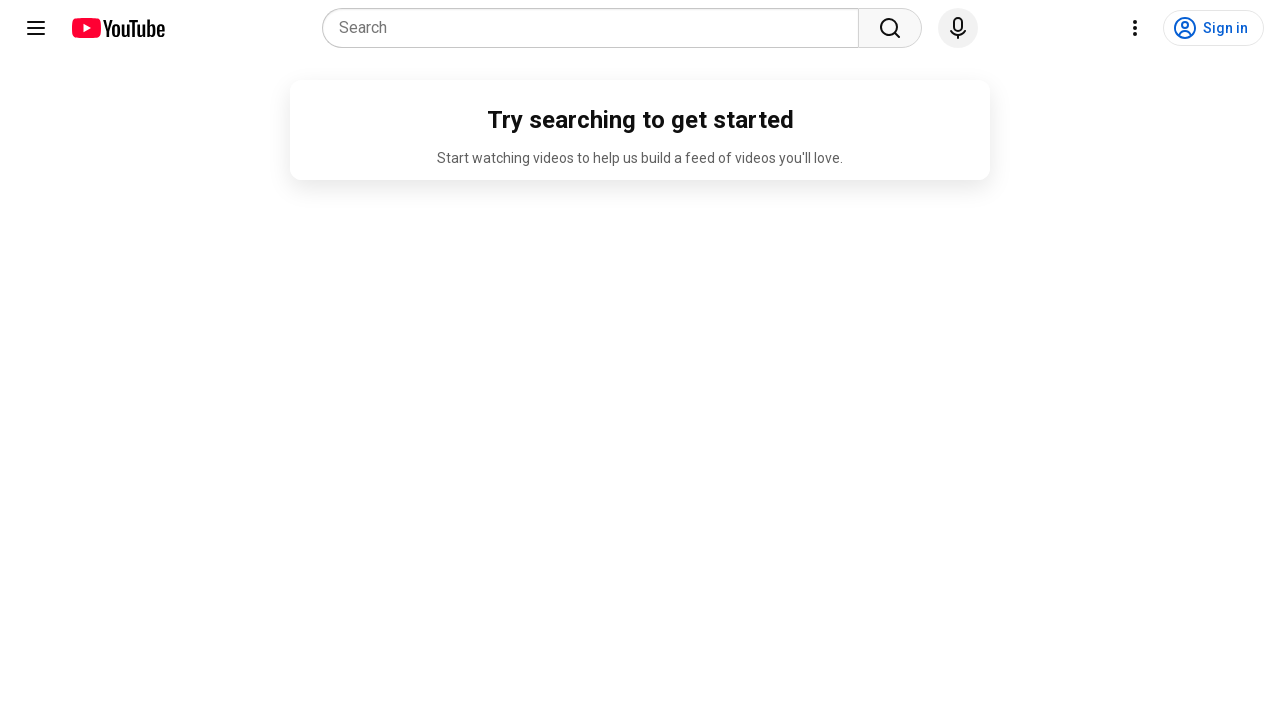

Navigated to YouTube homepage
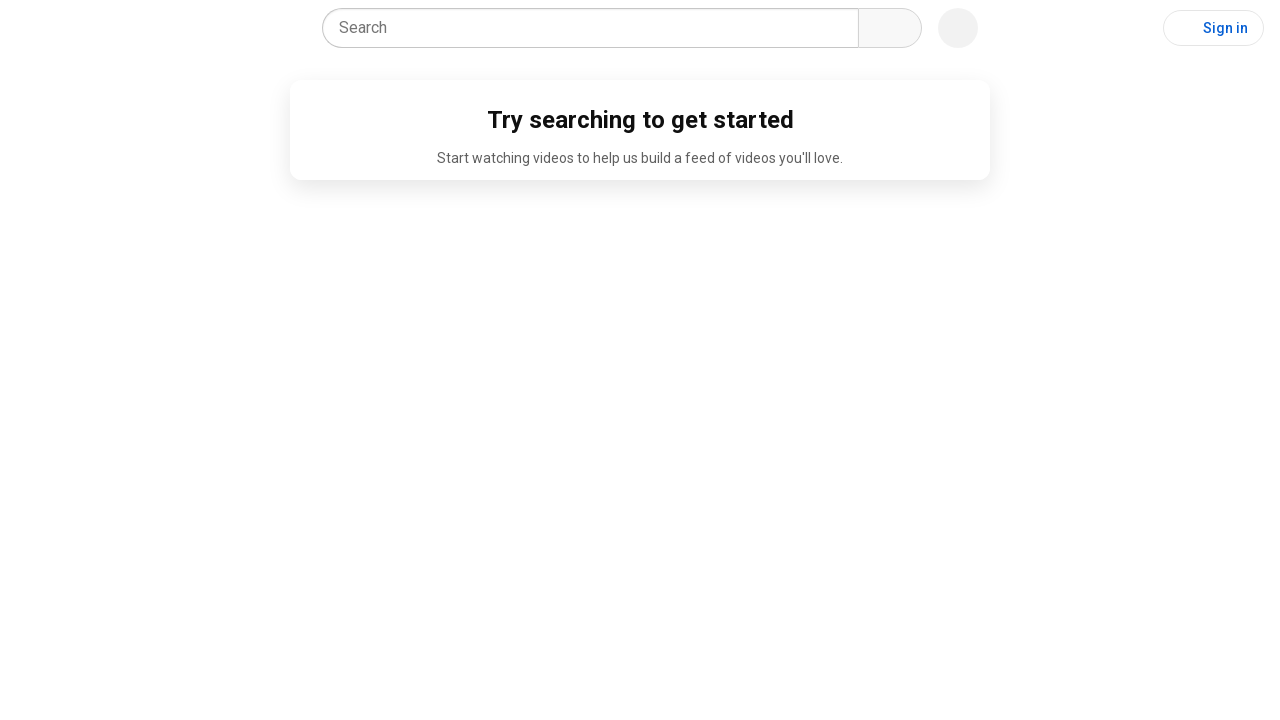

Located YouTube logo icon element
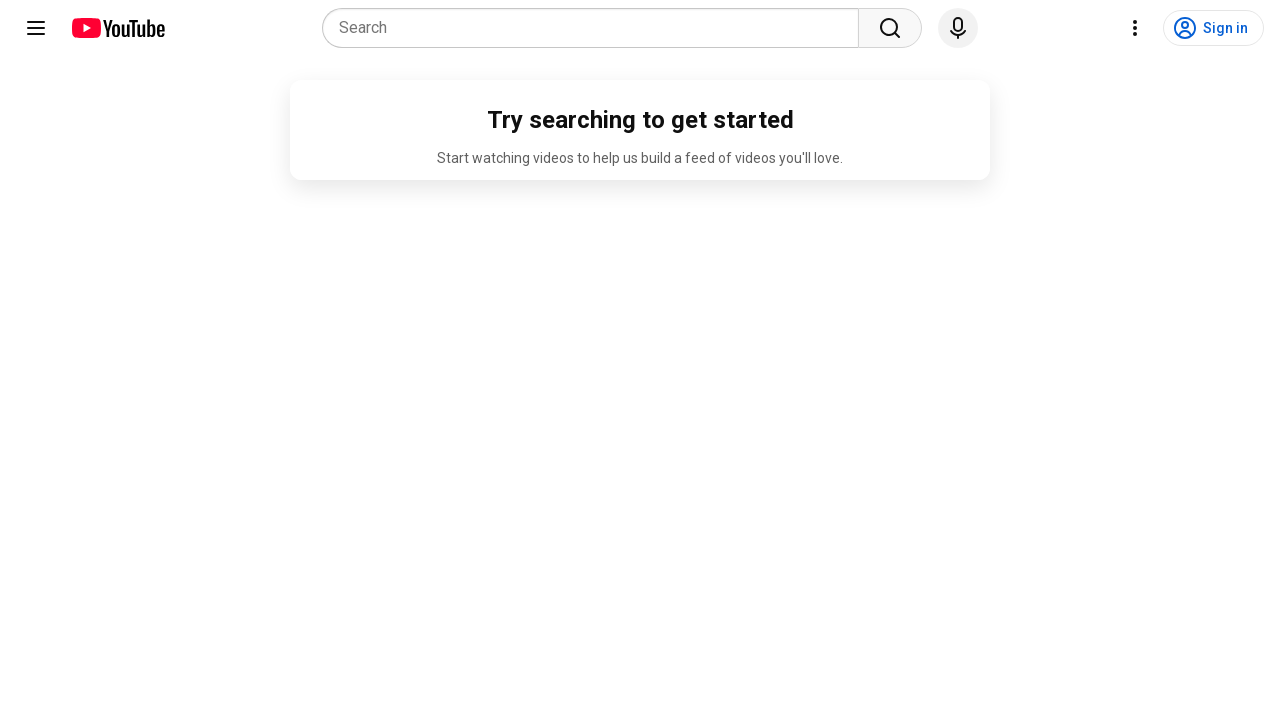

Verified that YouTube logo icon is visible on the page
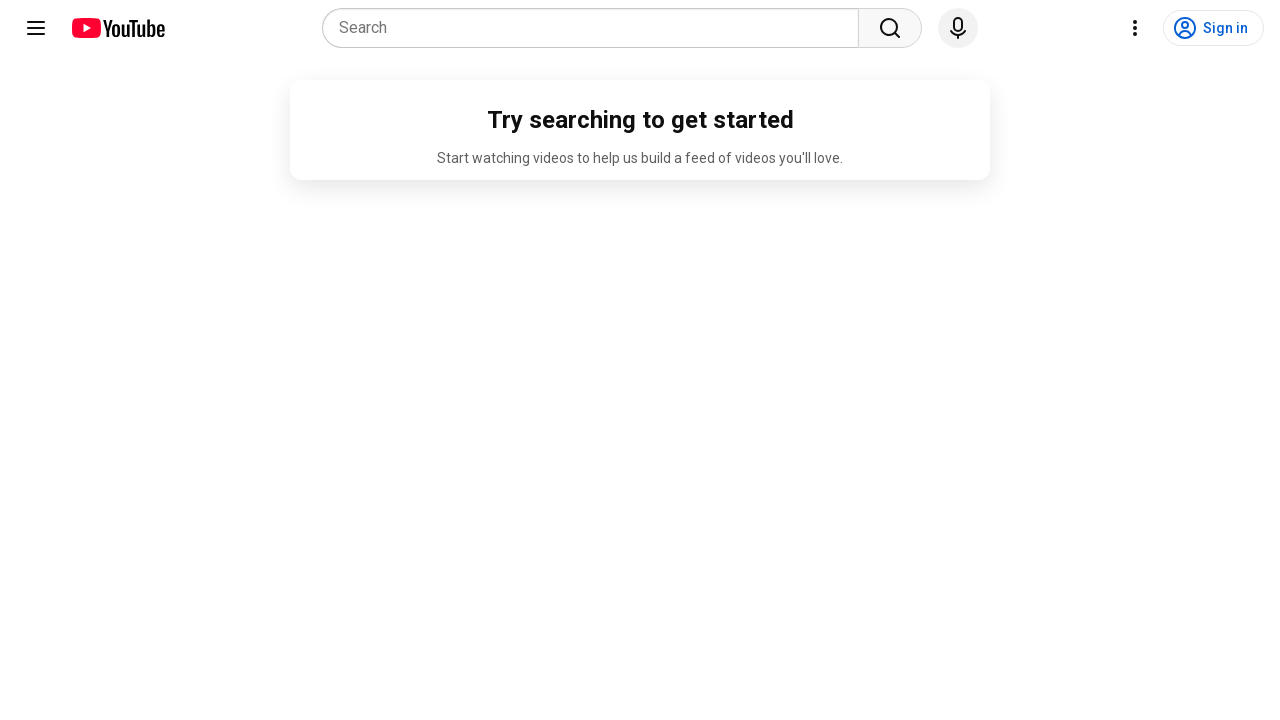

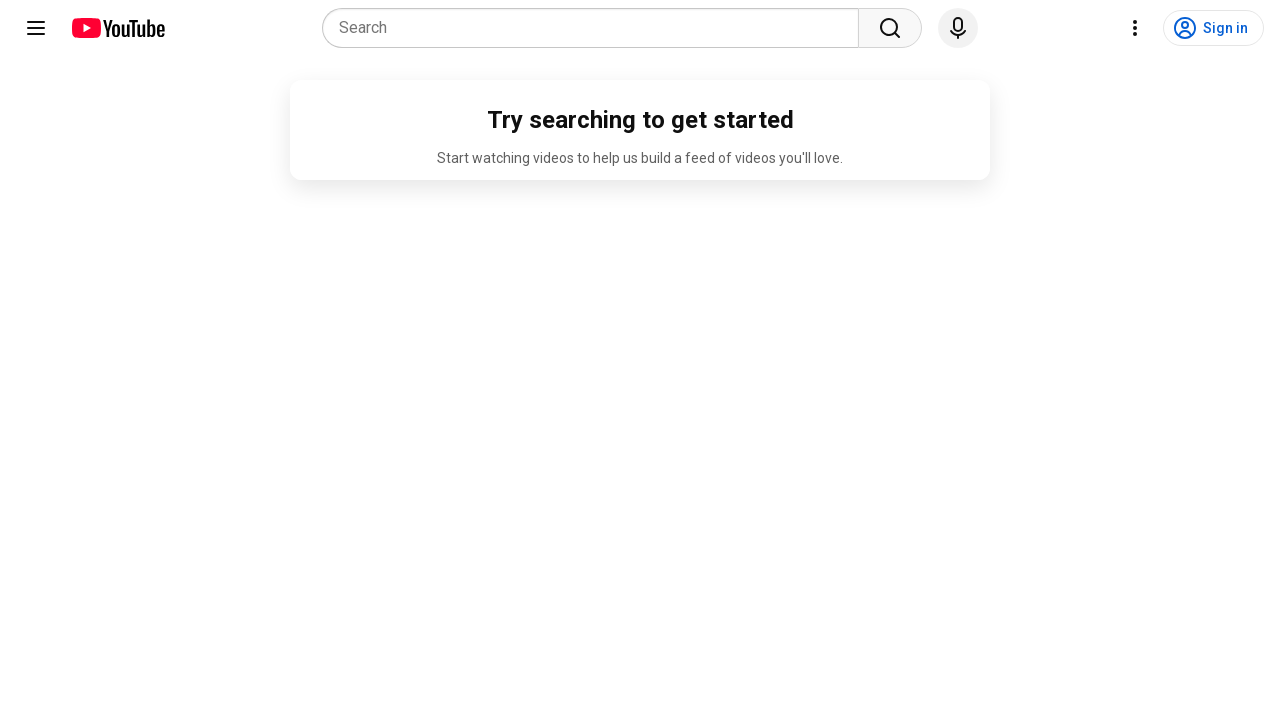